Tests the Marshalls store locator functionality by entering a ZIP code and searching for nearby stores, then verifying results are displayed.

Starting URL: https://www.marshalls.com/us/store/stores/storeLocator.jsp

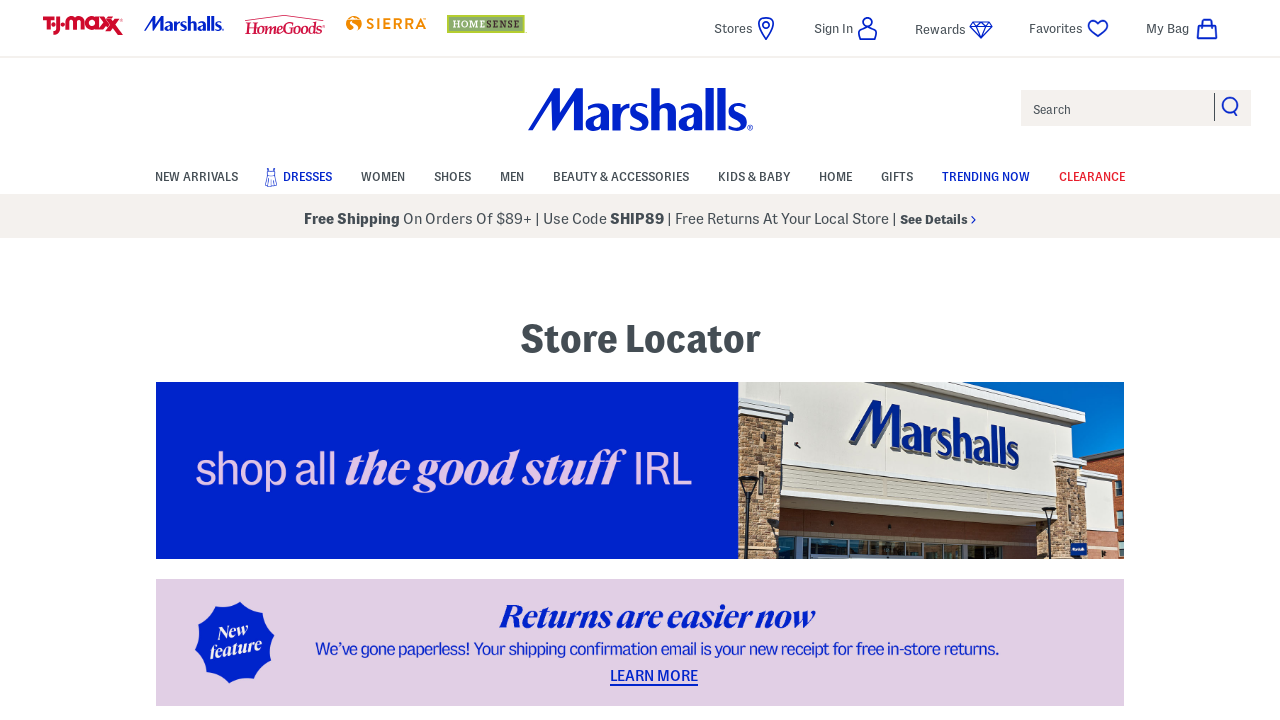

Filled ZIP code field with '60089' on #store-location-zip
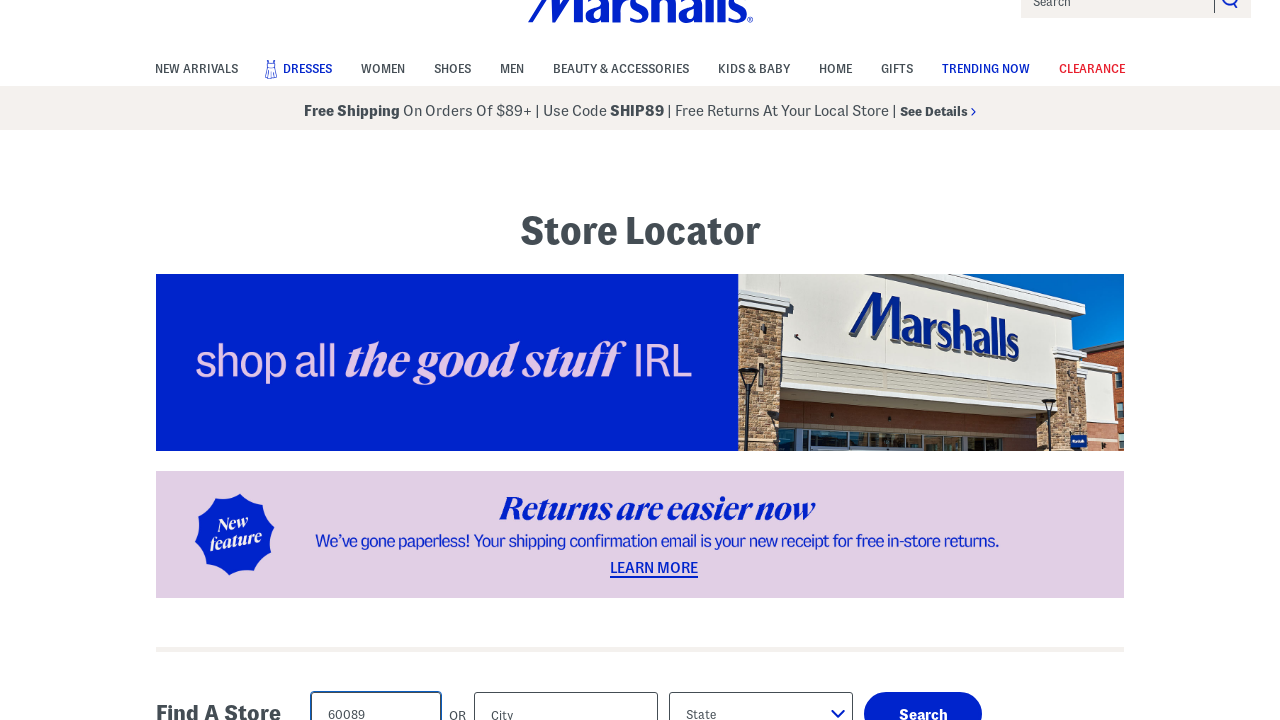

Clicked store locator submit button at (923, 698) on input[name='submit']
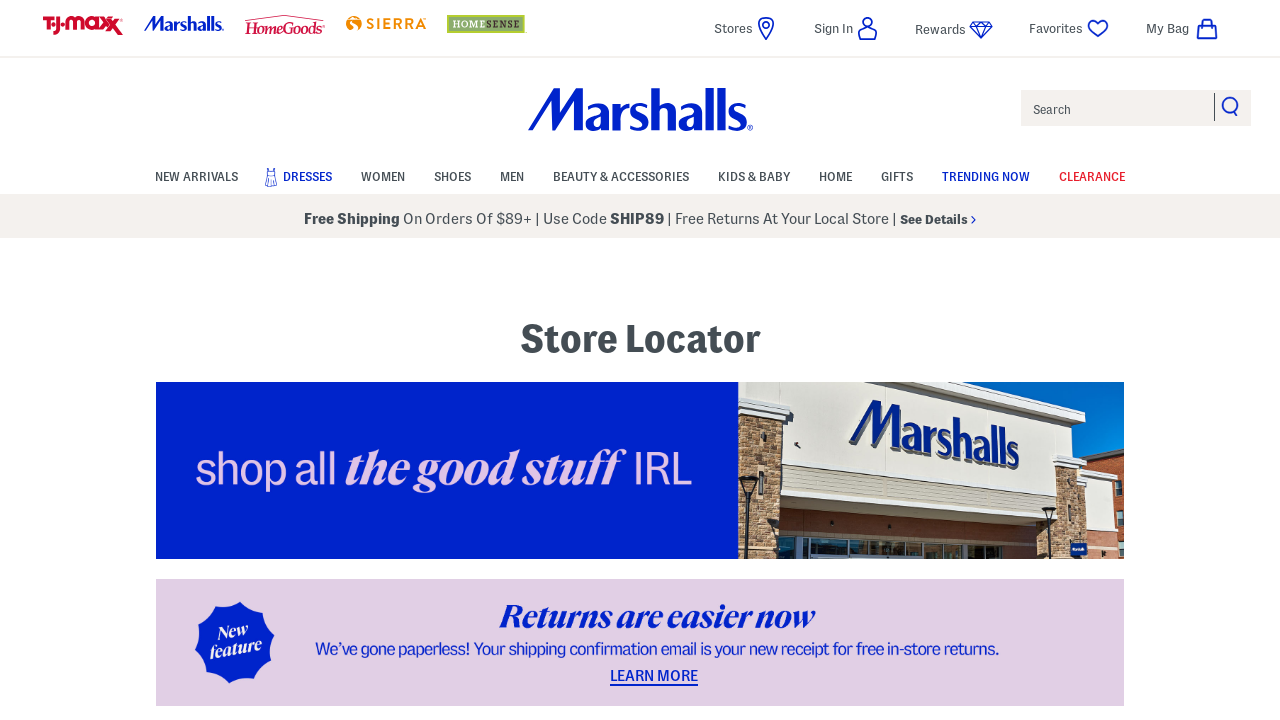

Store results loaded and Buffalo Grove location verified
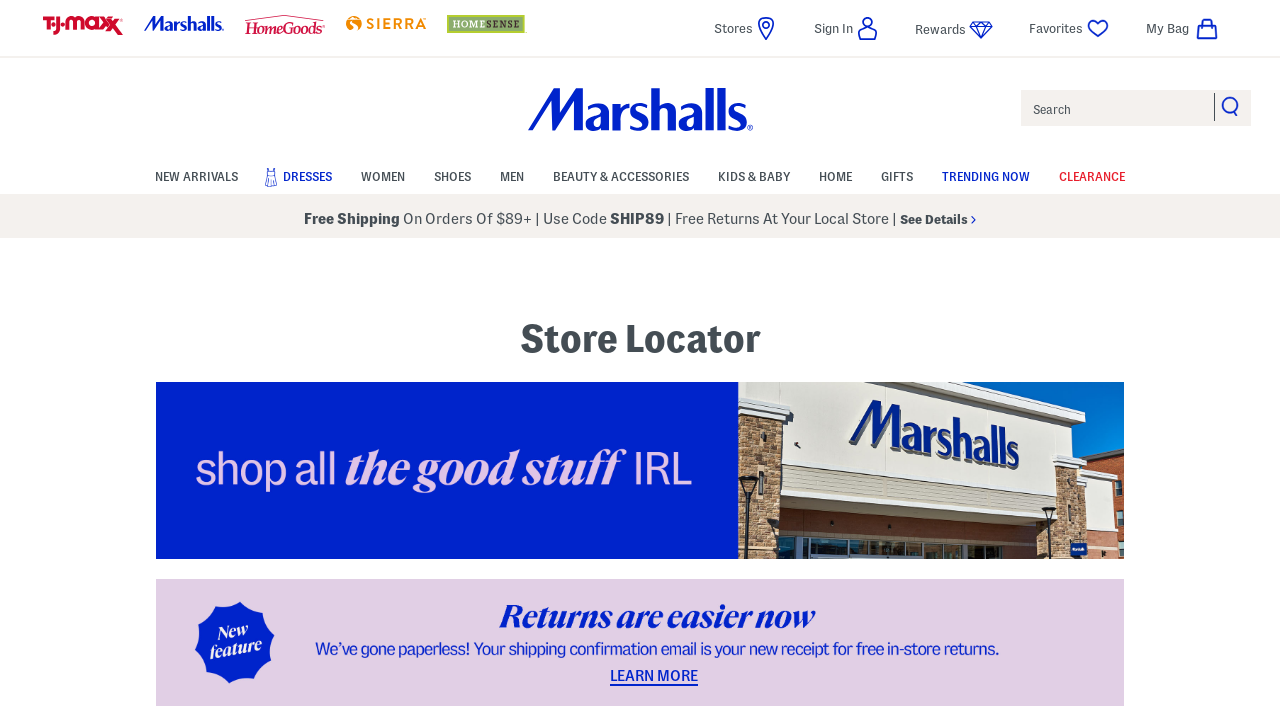

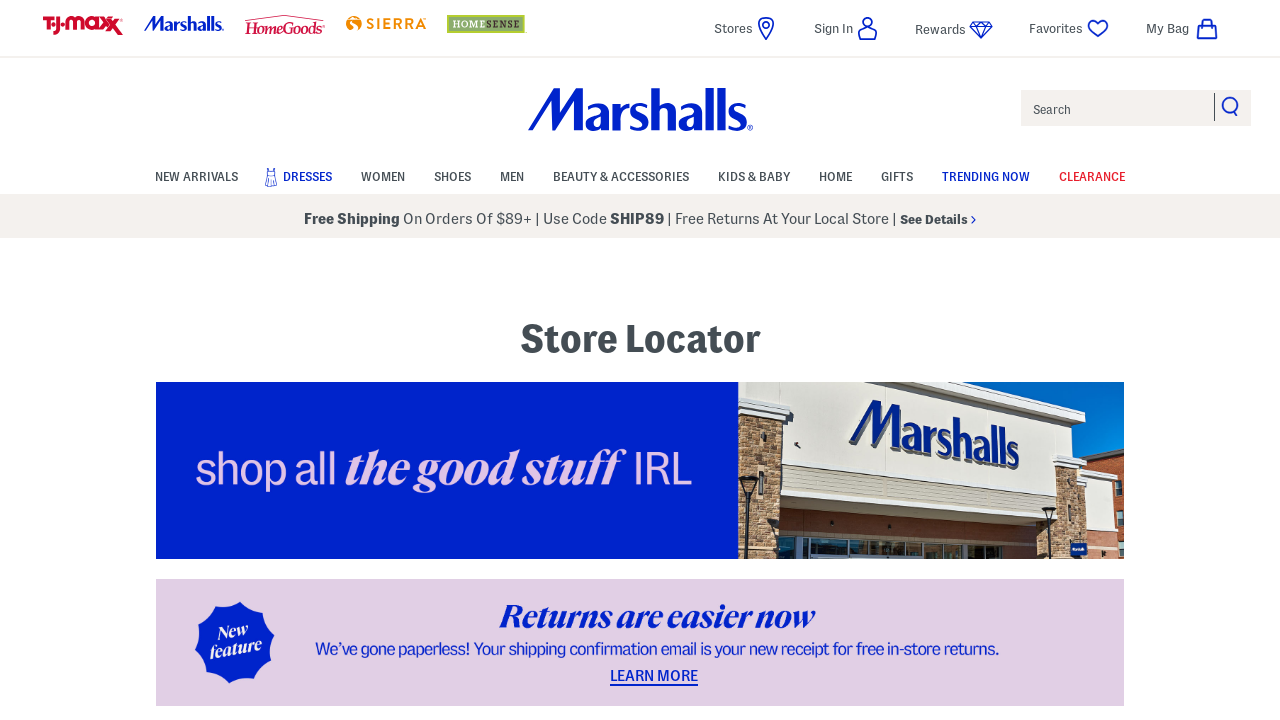